Tests form interactions including filling a name field, clicking a button, checking a checkbox, selecting from a dropdown, and verifying the presence of a Selenium logo image

Starting URL: https://wejump-automation-test.github.io/qa-test/

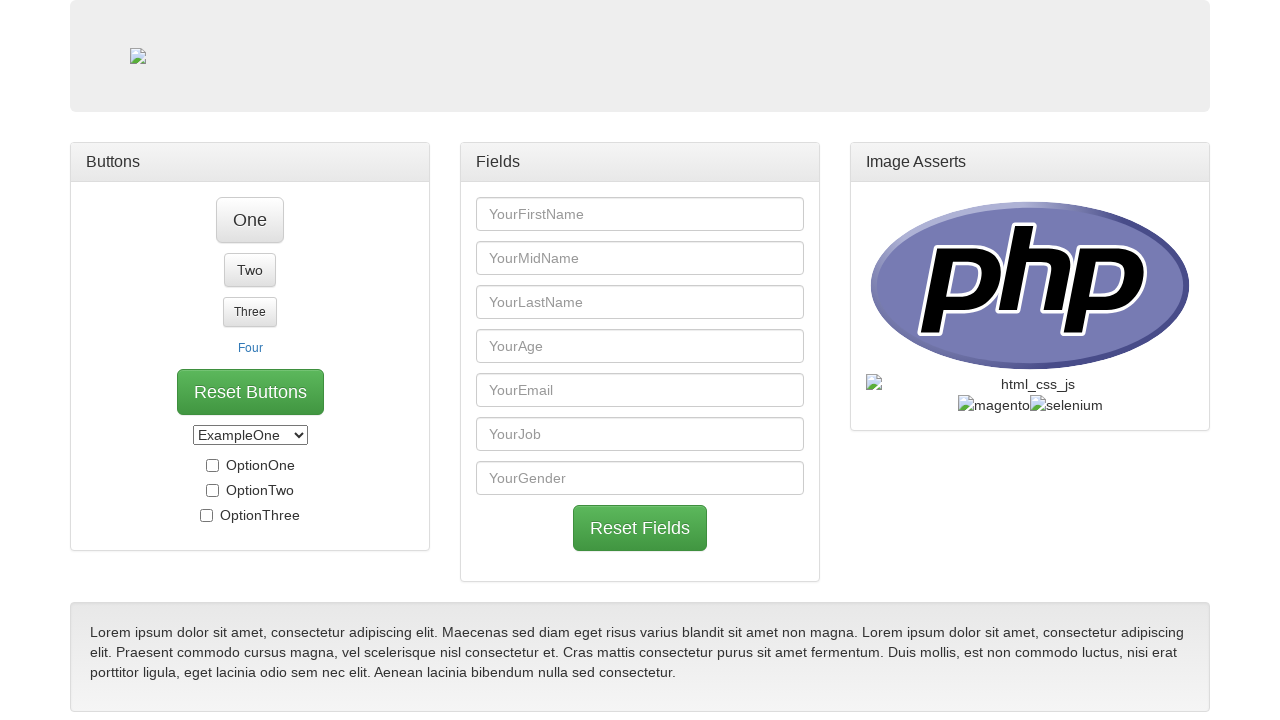

Filled 'YourFirstName' field with 'Henrique' on input[placeholder='YourFirstName']
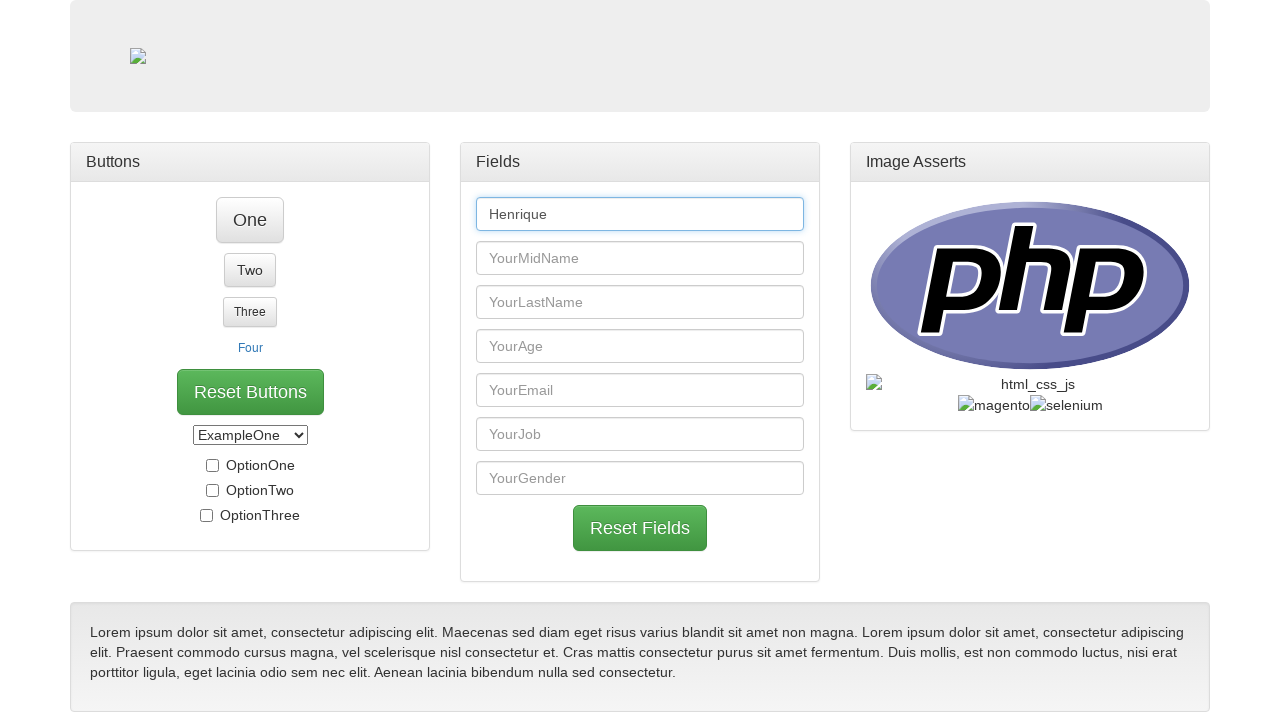

Clicked 'One' button in panel body one at (250, 220) on xpath=//div[@id='panel_body_one']//button[contains(text(),'One')]
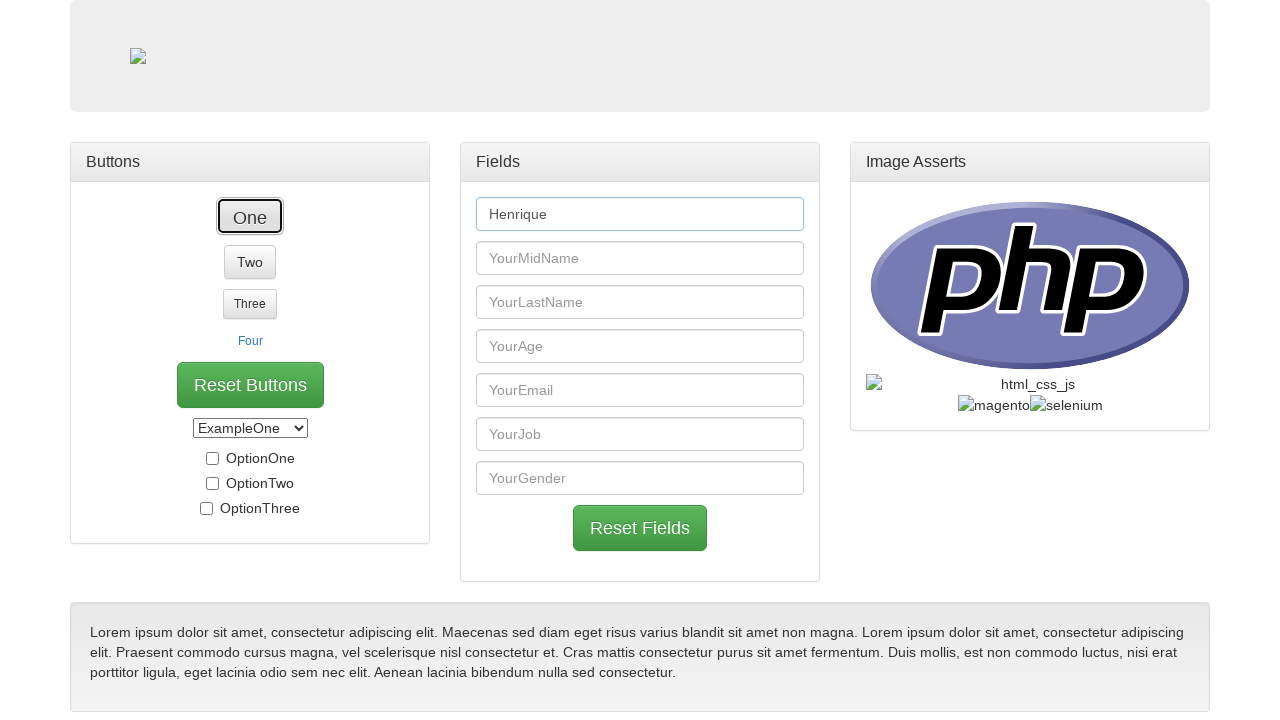

Checked 'OptionThree' checkbox at (206, 489) on #opt_three
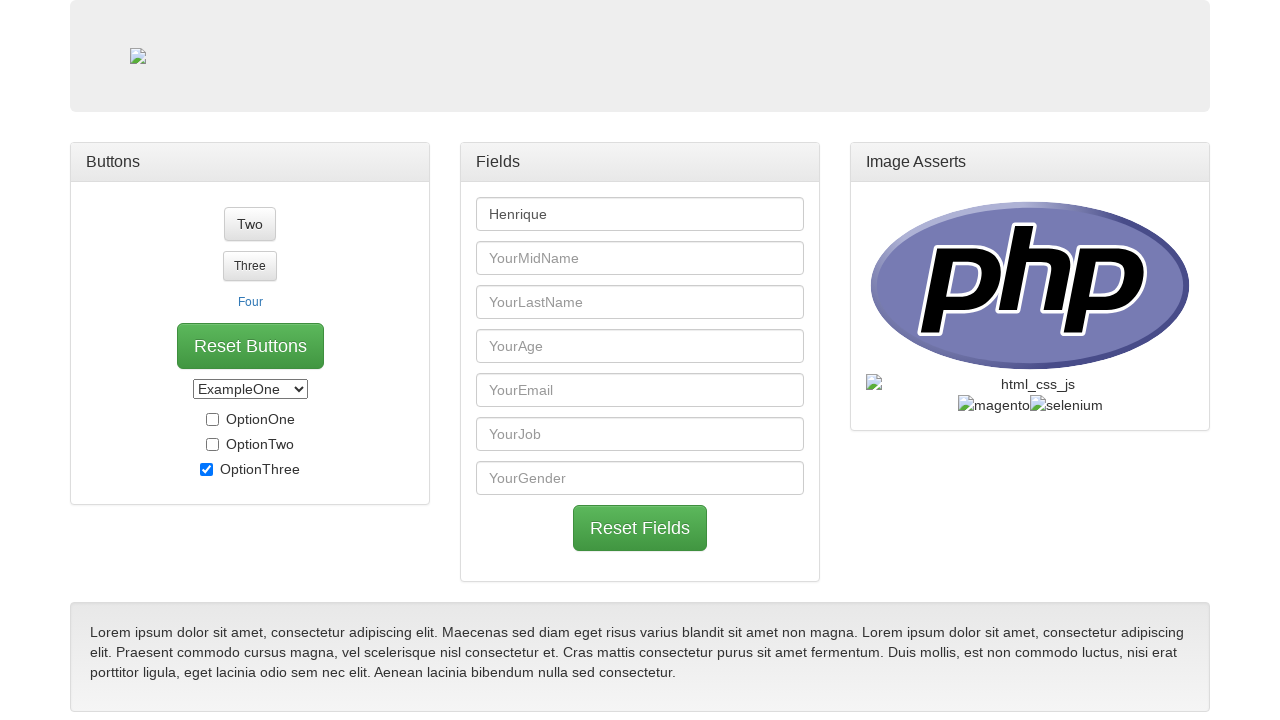

Selected 'ExampleTwo' from dropdown select box on #select_box
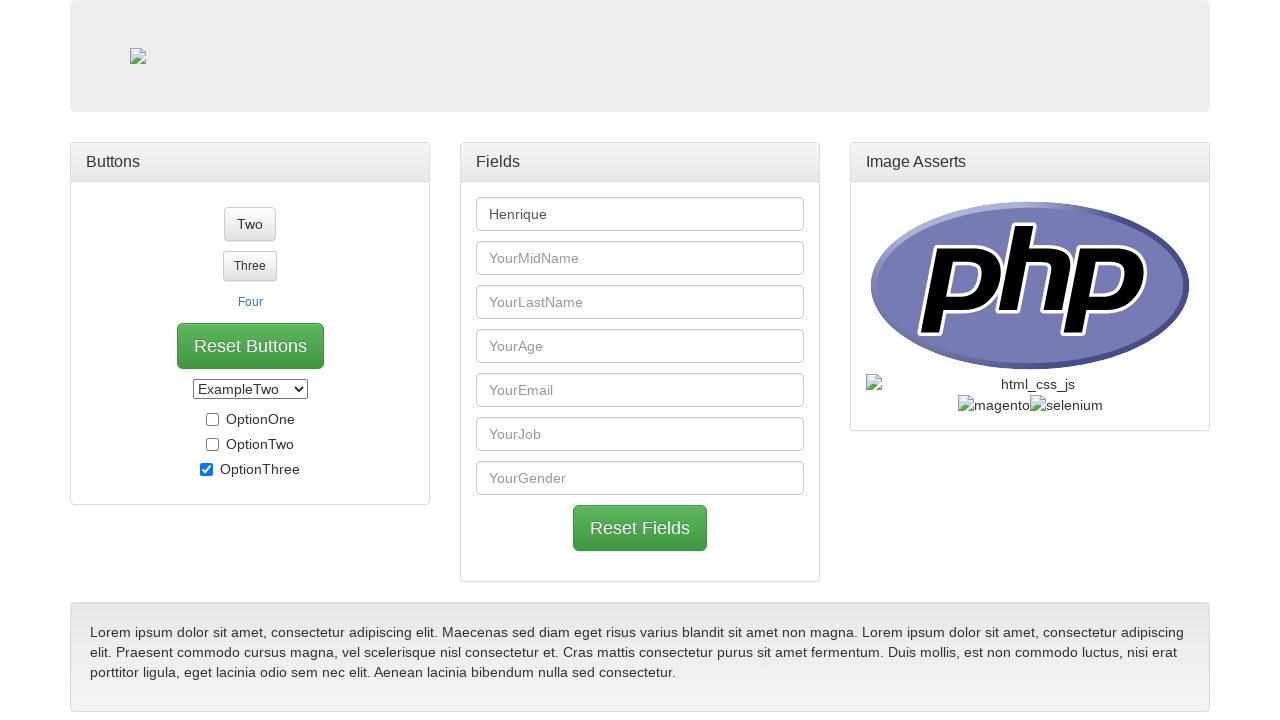

Verified Selenium logo image is present in panel body three
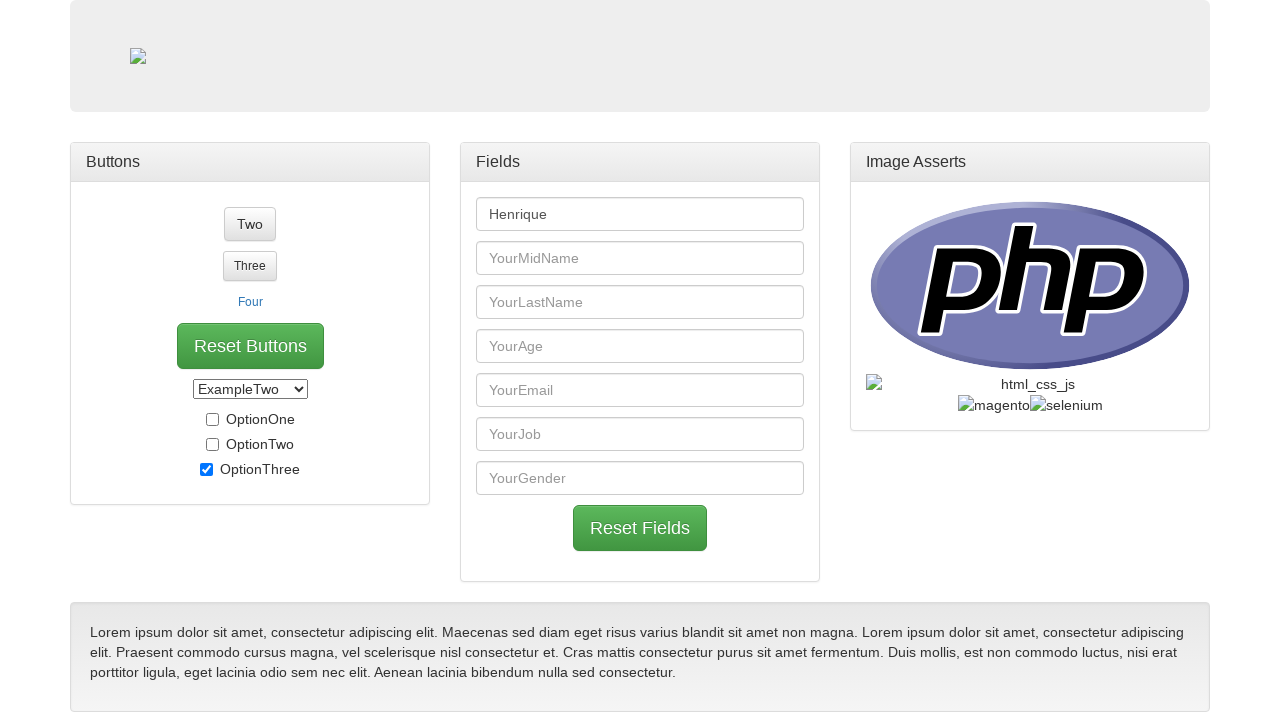

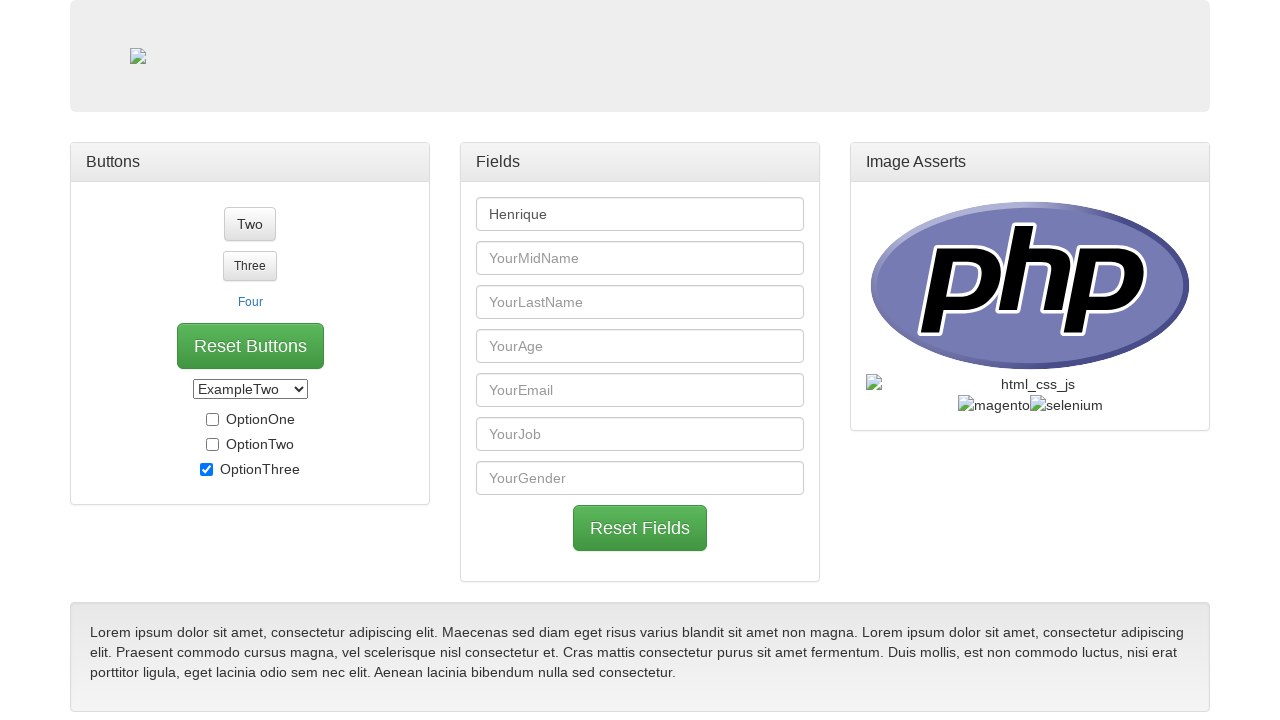